Tests the datepicker functionality by entering a date value into the date field and pressing Enter to confirm the selection.

Starting URL: https://formy-project.herokuapp.com/datepicker

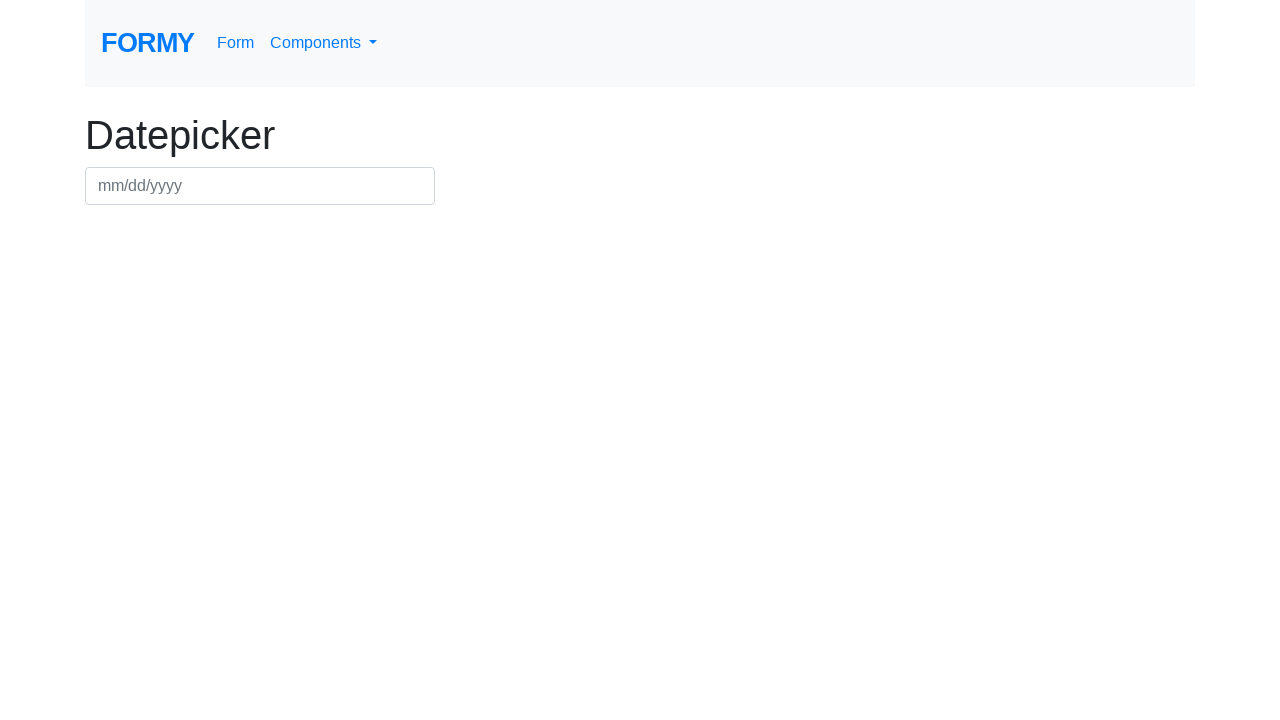

Filled datepicker field with date 03/03/2022 on #datepicker
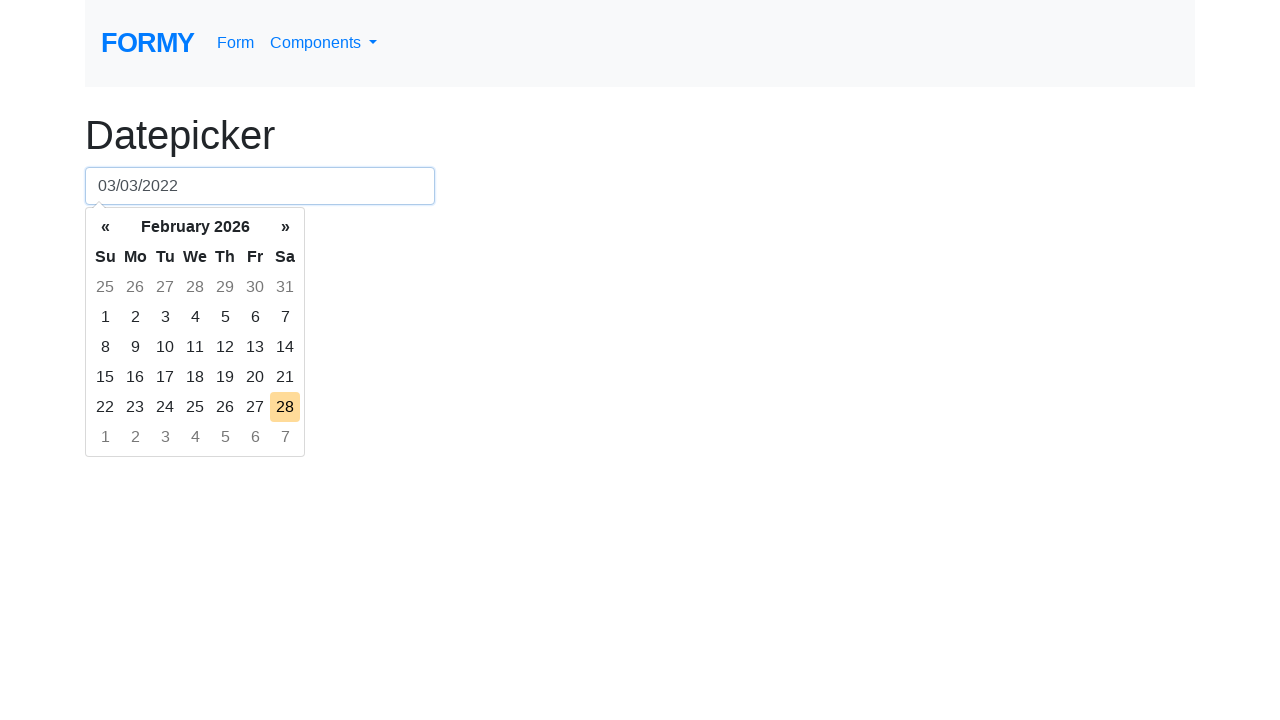

Pressed Enter to confirm date selection on #datepicker
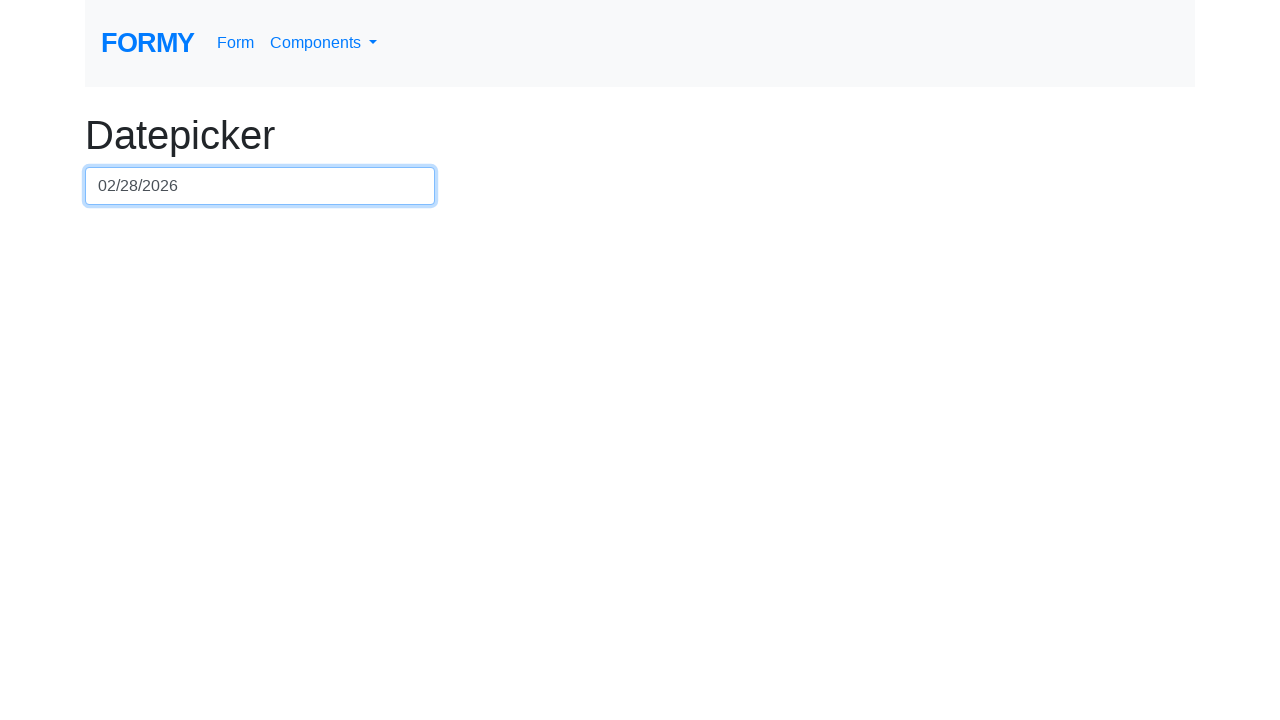

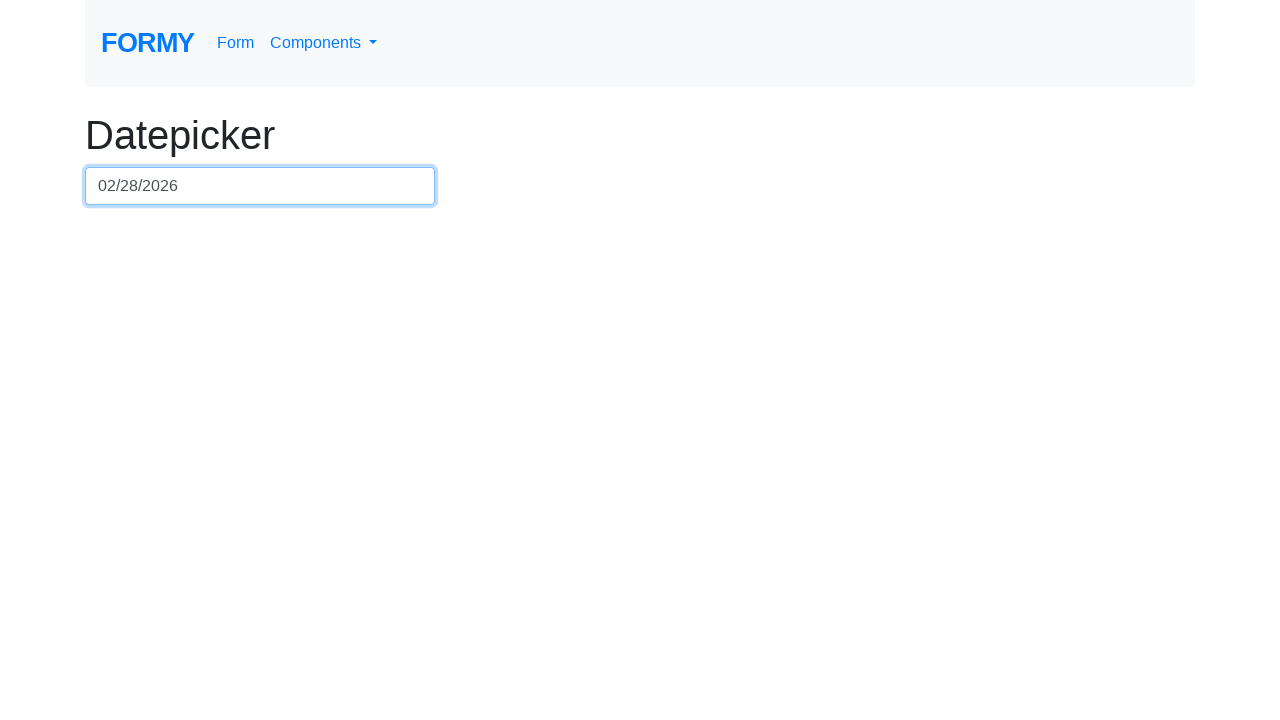